Tests checkbox functionality by clicking all checkboxes in the checkbox example section

Starting URL: https://codenboxautomationlab.com/practice/

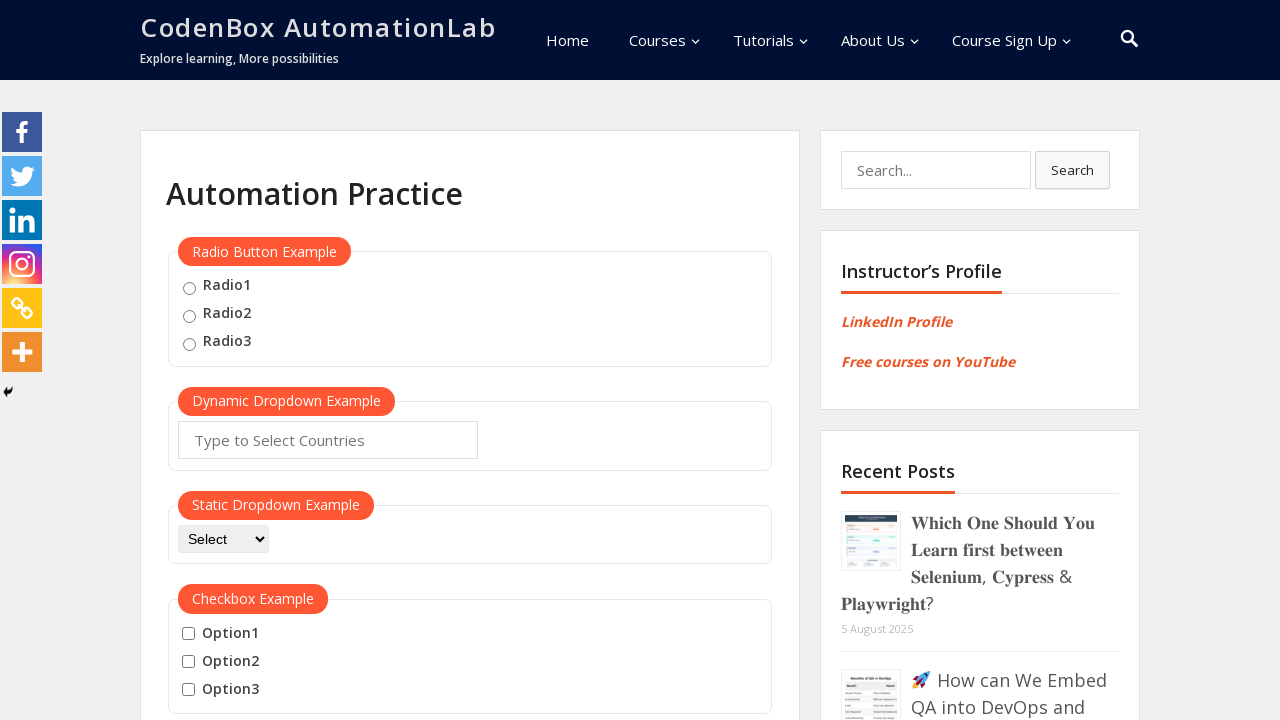

Waited for checkbox example section to load
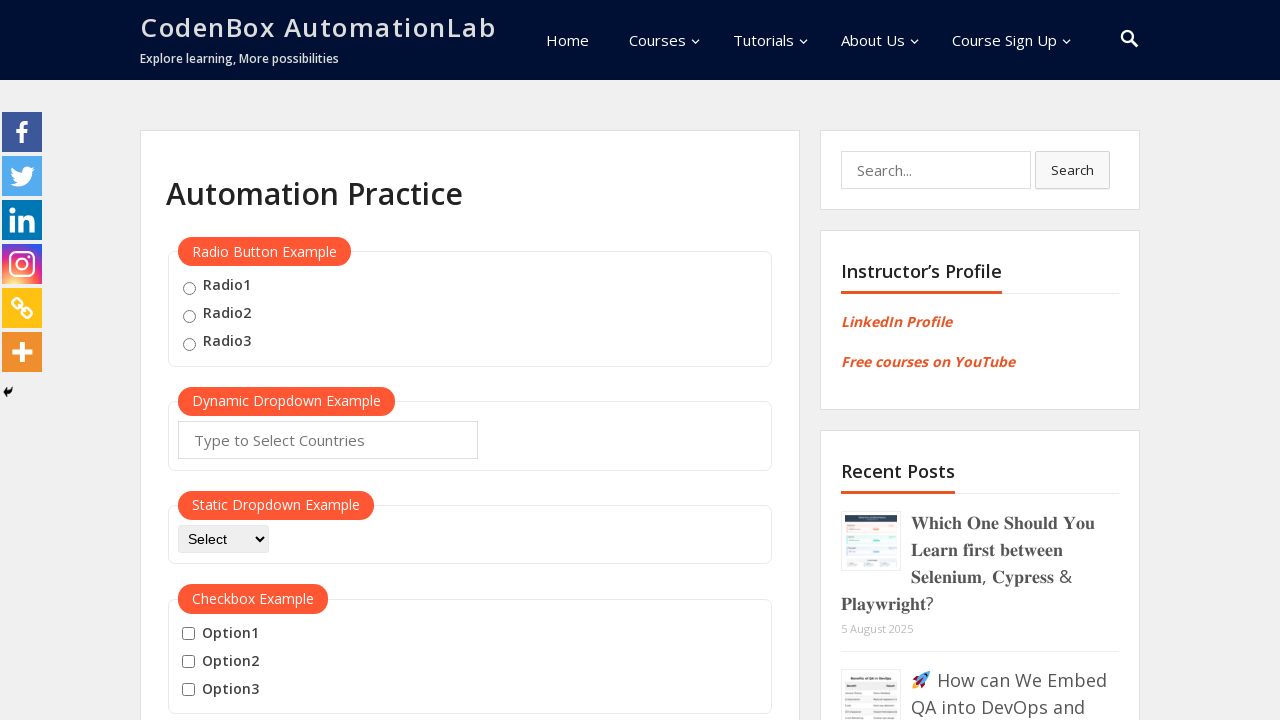

Located all checkboxes in the checkbox example section
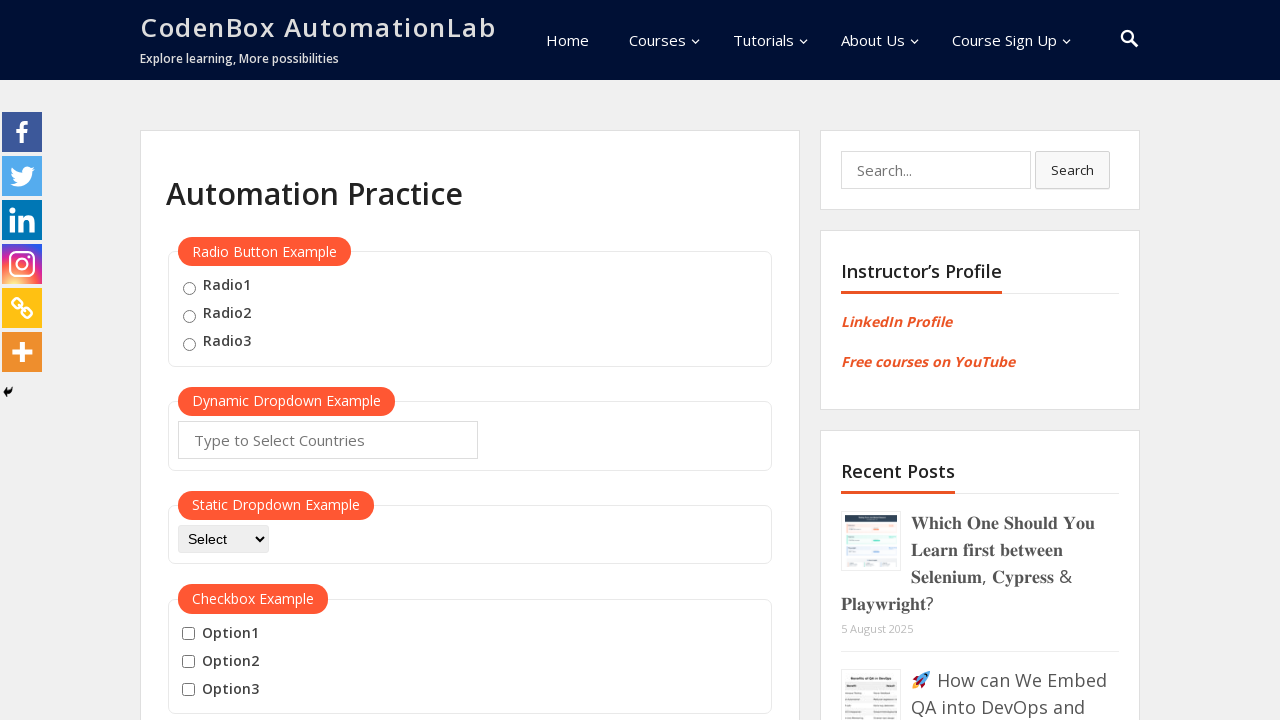

Found 3 checkboxes to interact with
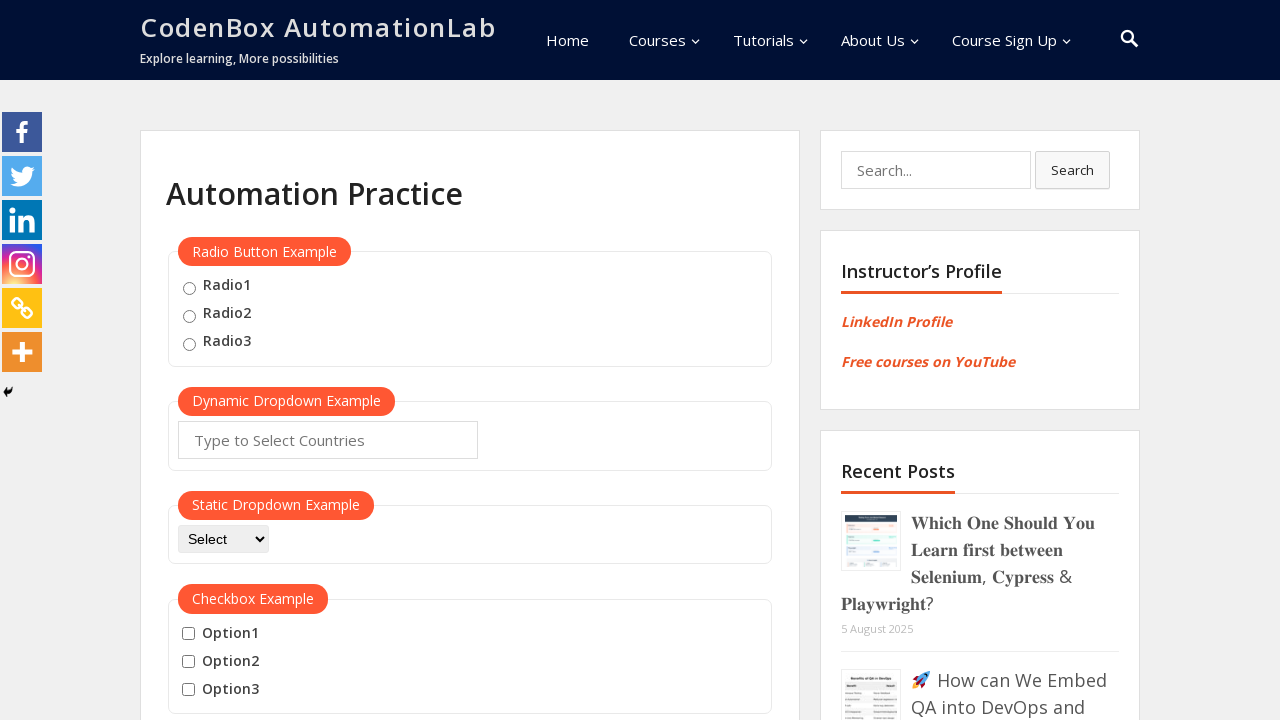

Clicked checkbox 1 of 3 at (188, 634) on #checkbox-example input[type='checkbox'] >> nth=0
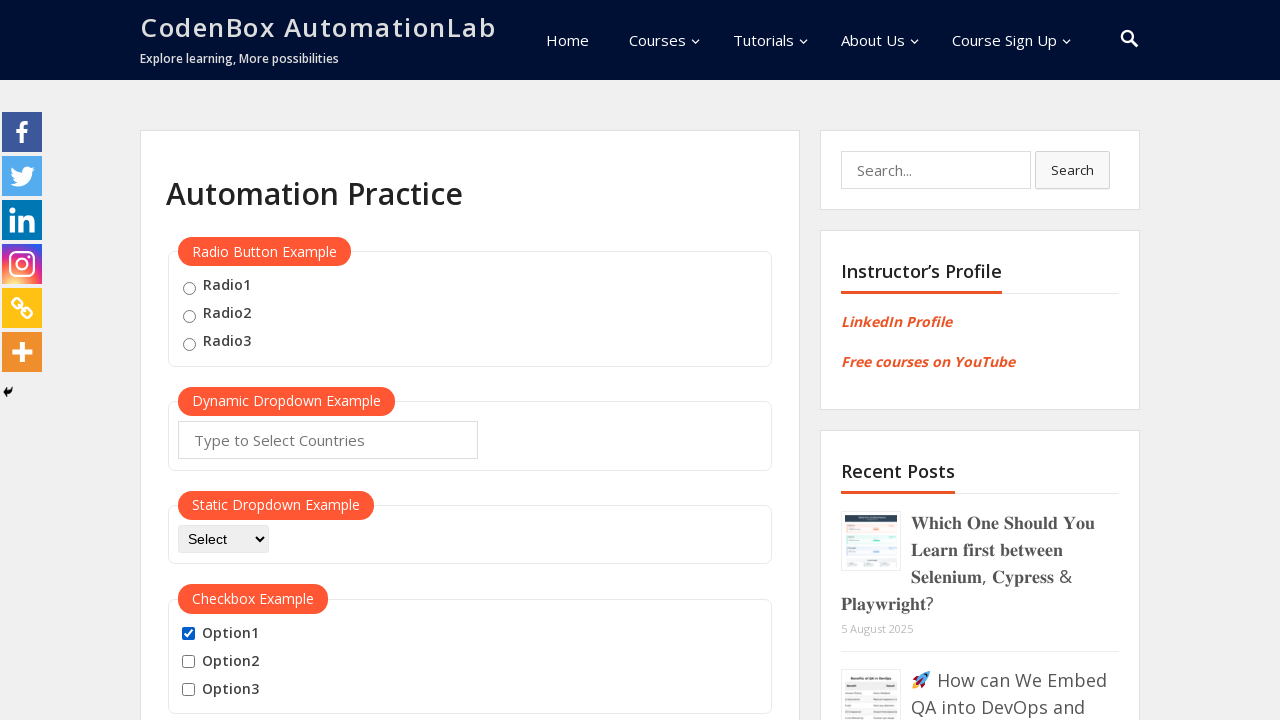

Clicked checkbox 2 of 3 at (188, 662) on #checkbox-example input[type='checkbox'] >> nth=1
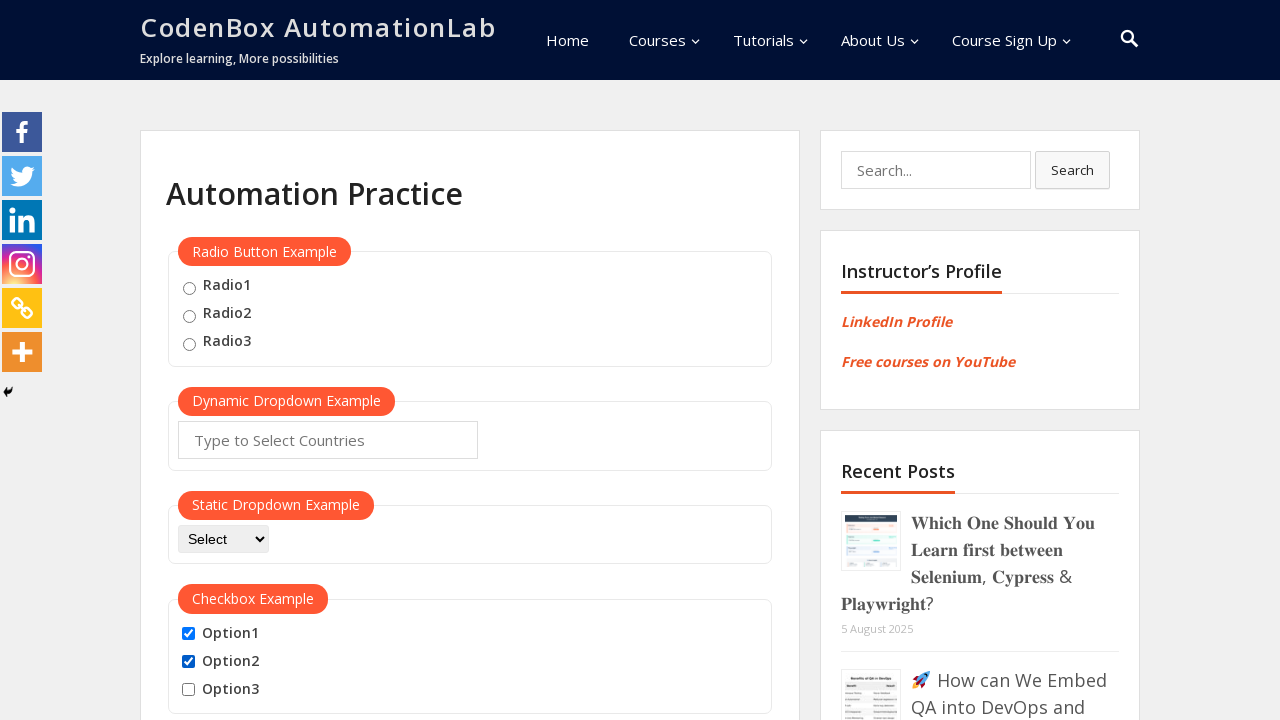

Clicked checkbox 3 of 3 at (188, 690) on #checkbox-example input[type='checkbox'] >> nth=2
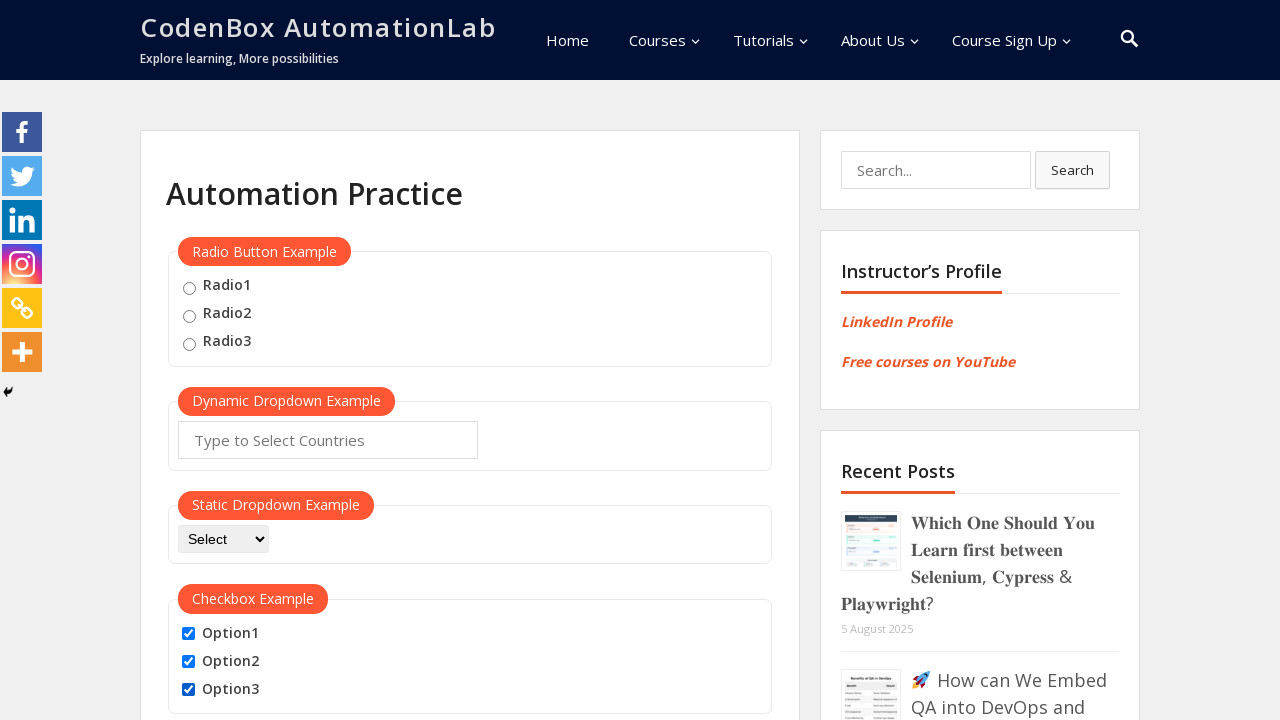

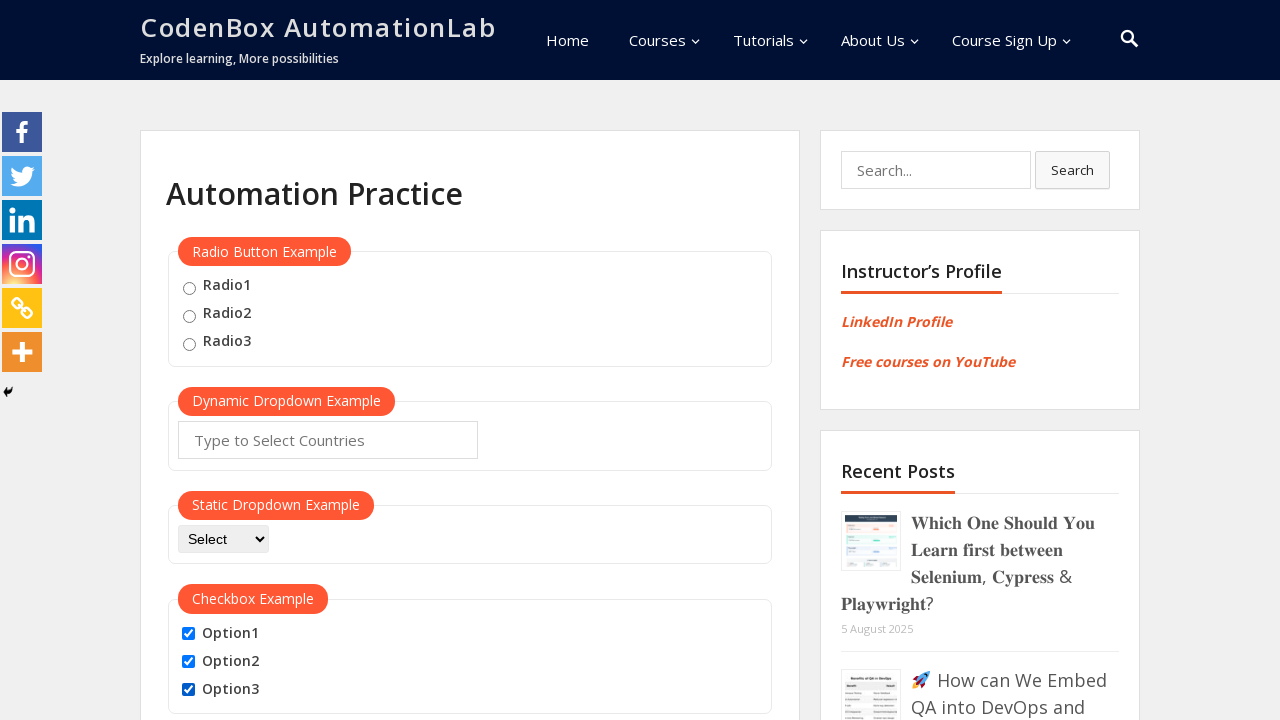